Tests clicking on "Single UI Elements" link on the QA practice website

Starting URL: https://www.qa-practice.com/

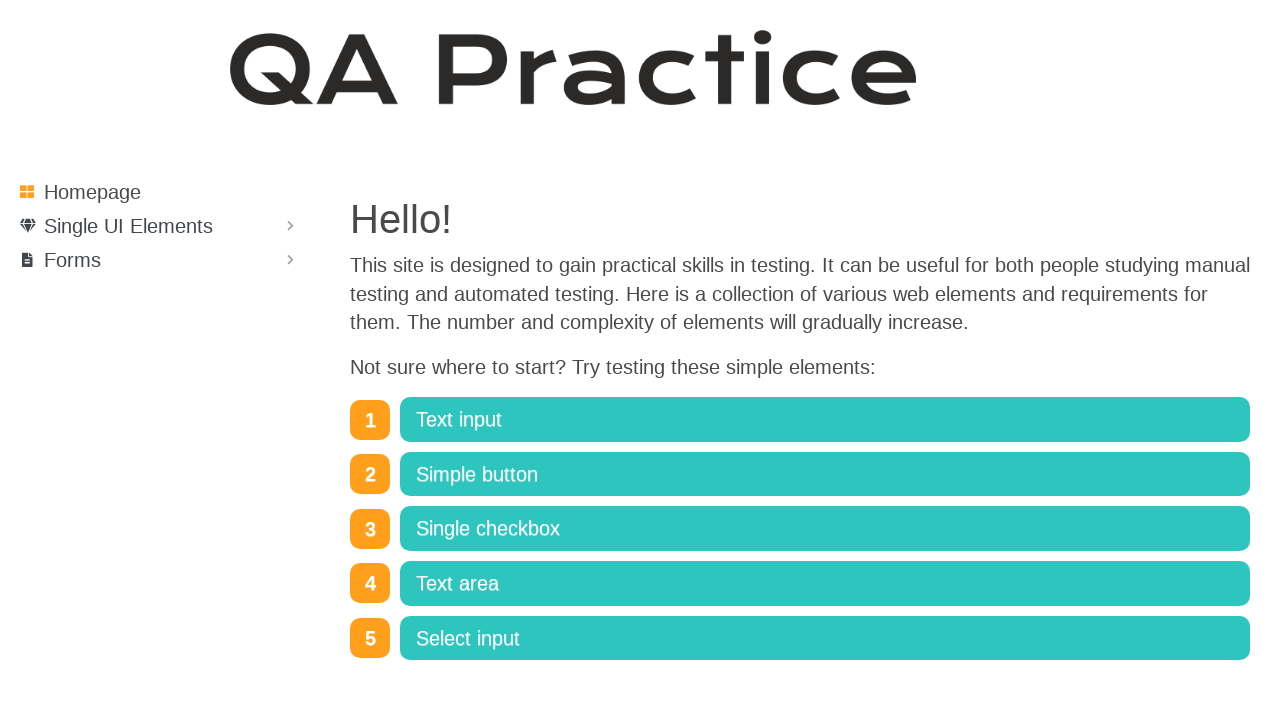

Clicked on 'Single UI Elements' link at (128, 226) on internal:text="Single UI Elements"i
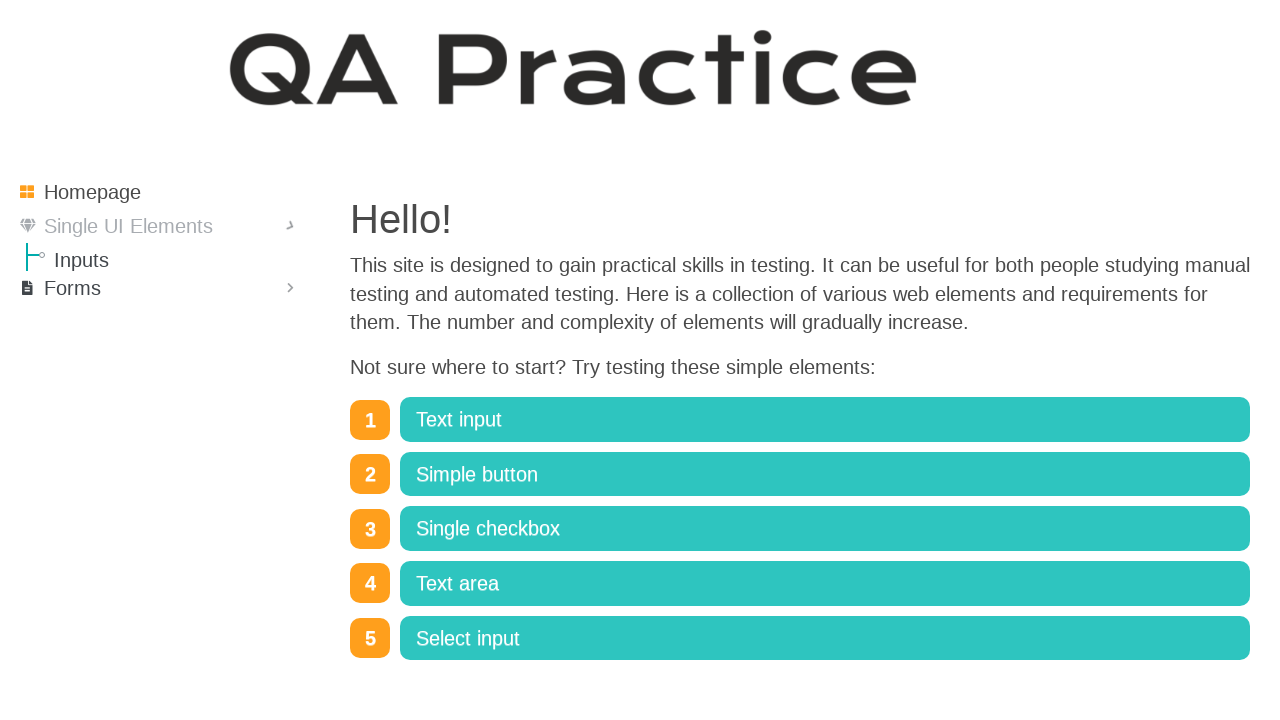

Waited for page to load with networkidle state
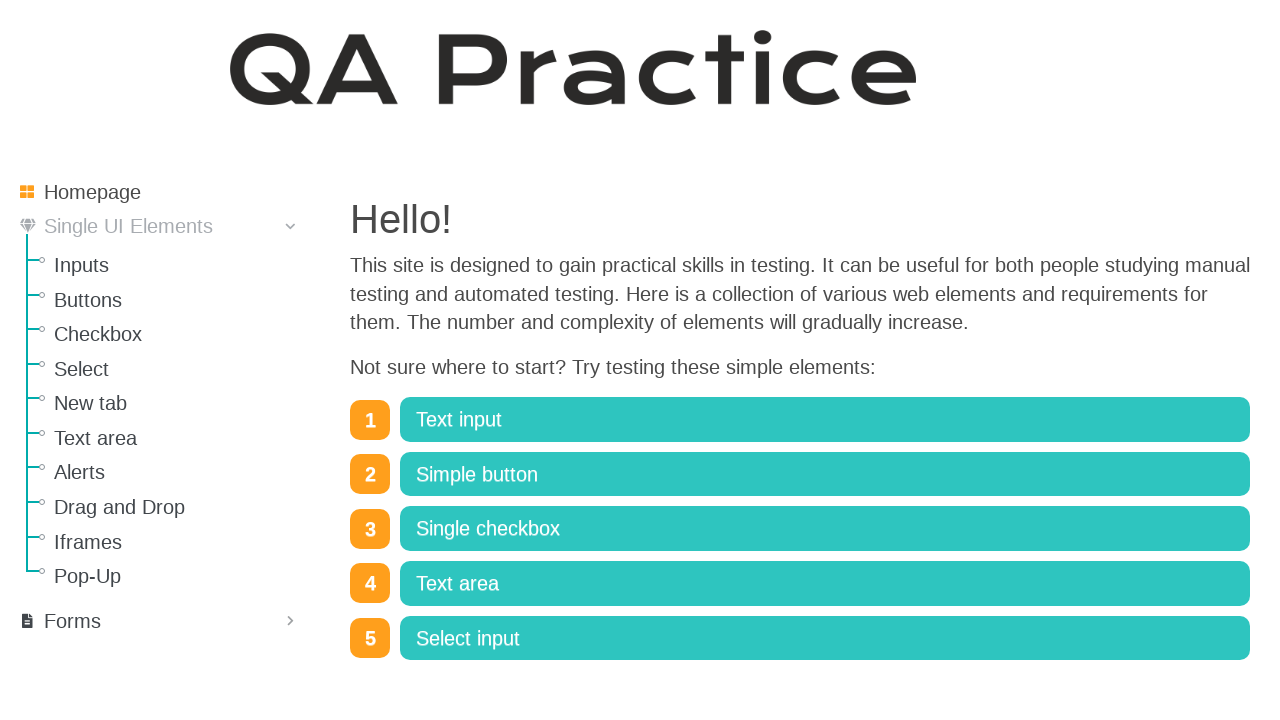

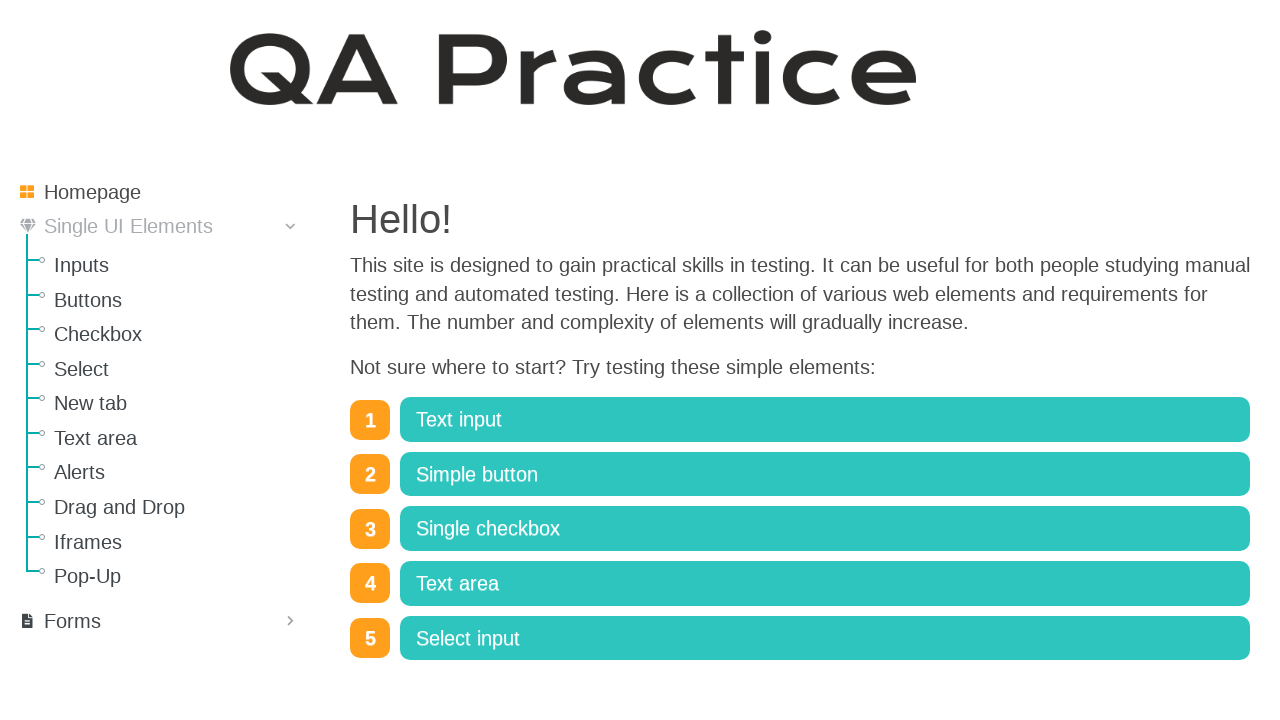